Tests hover functionality by hovering over a link element and verifying the font-size style changes

Starting URL: http://watir.com/examples/hover.html

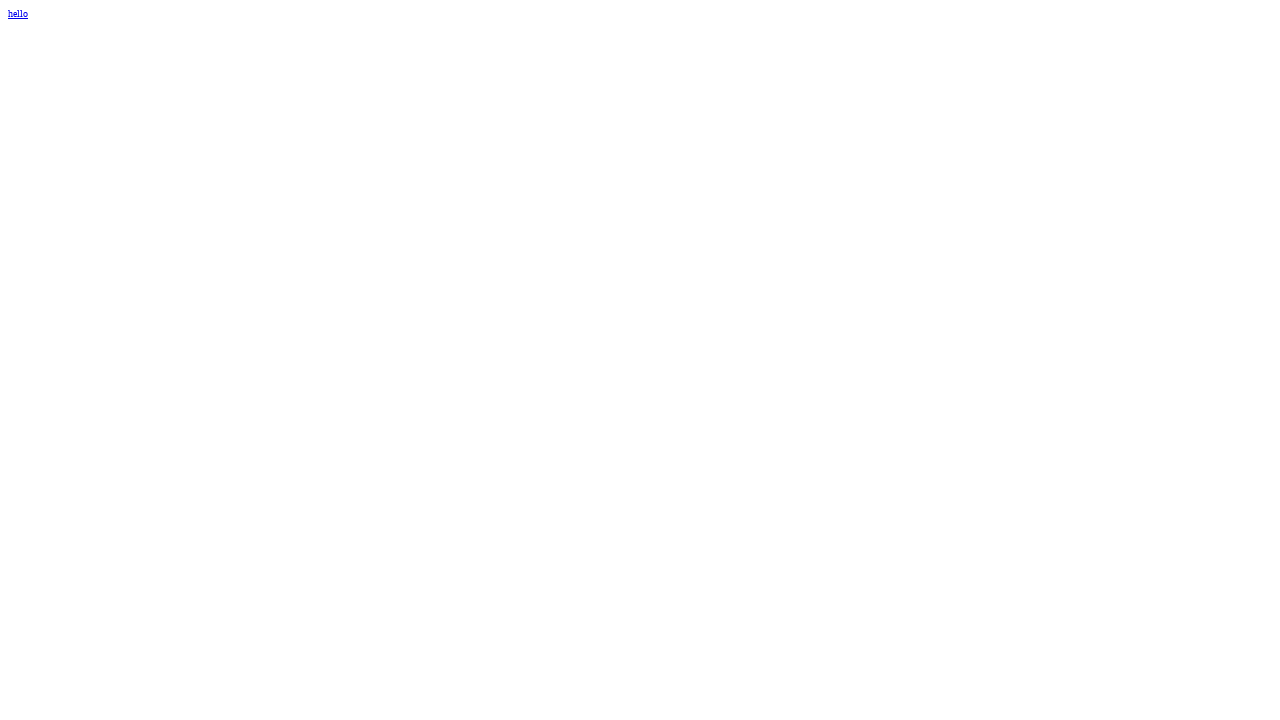

Navigated to hover example page
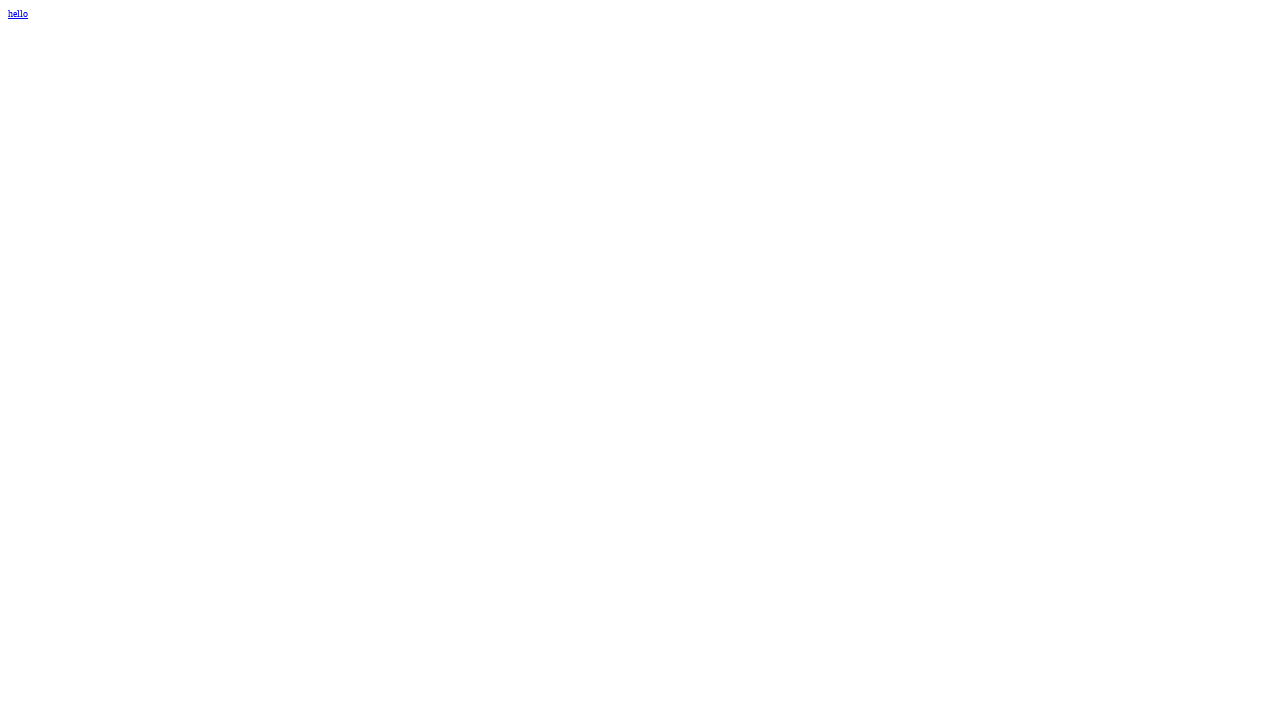

Hovered over the first link element at (18, 14) on a >> nth=0
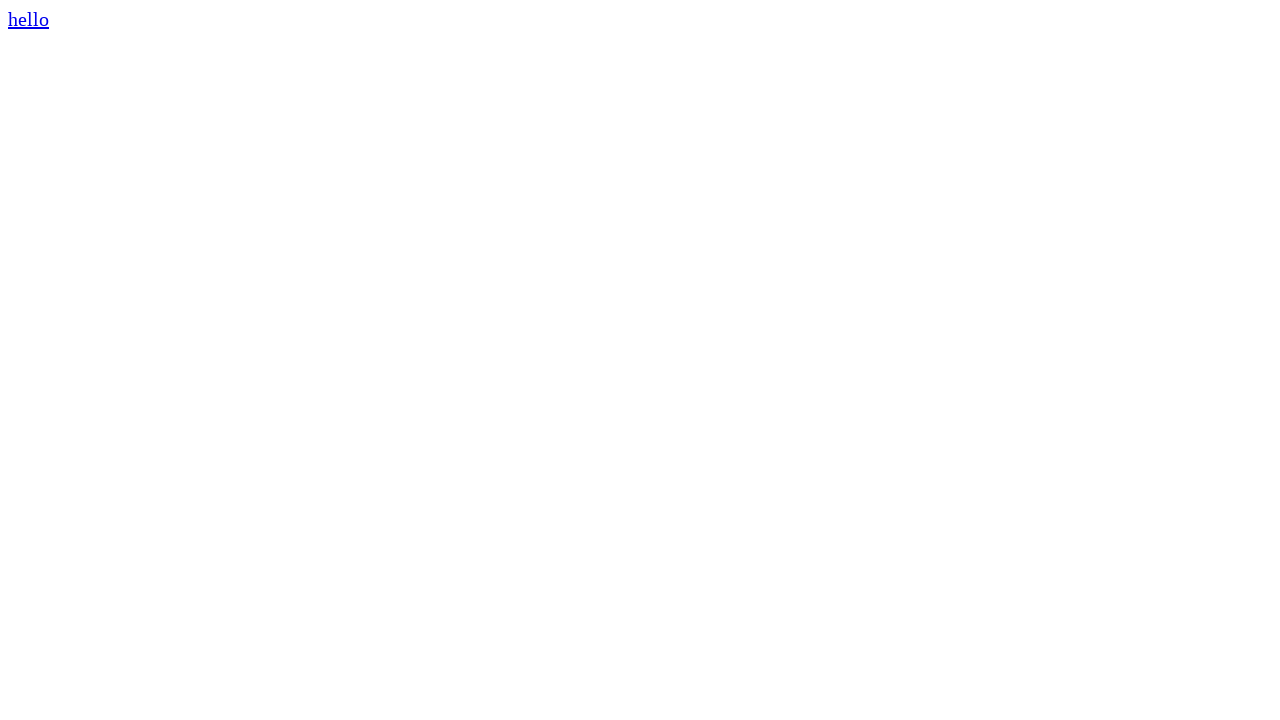

Retrieved computed font-size style after hover
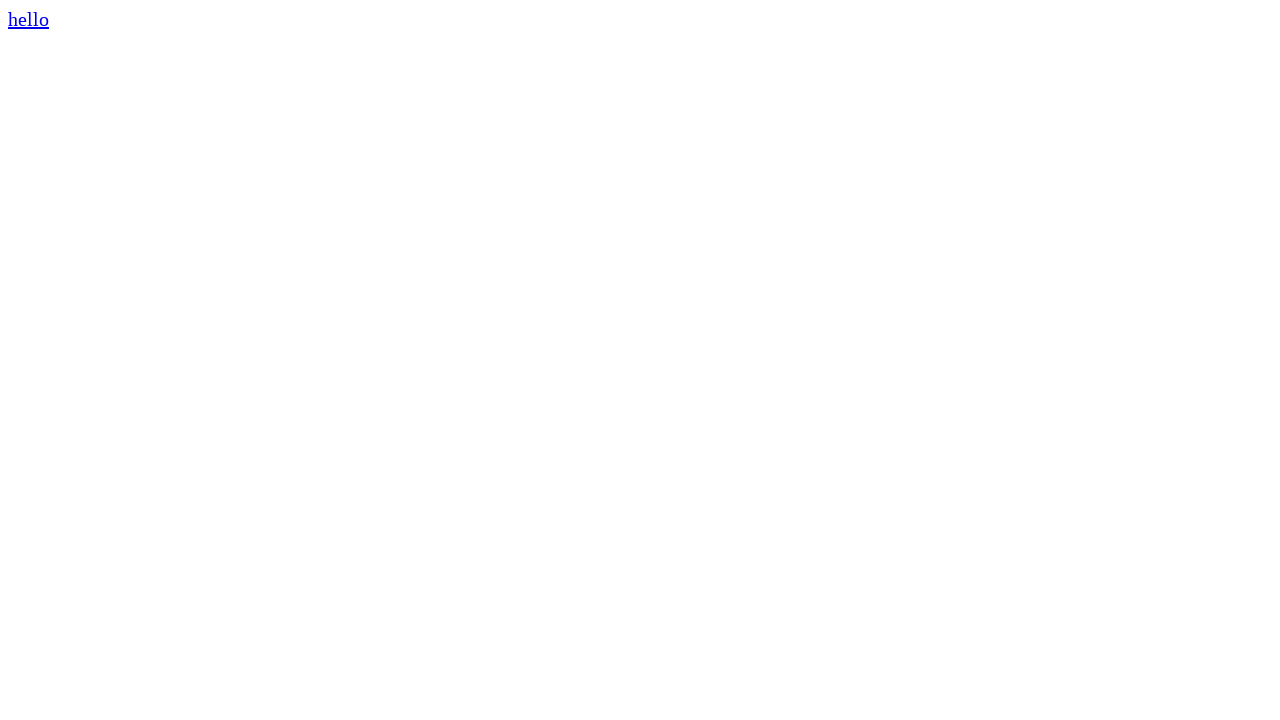

Verified font-size changed to 20px on hover
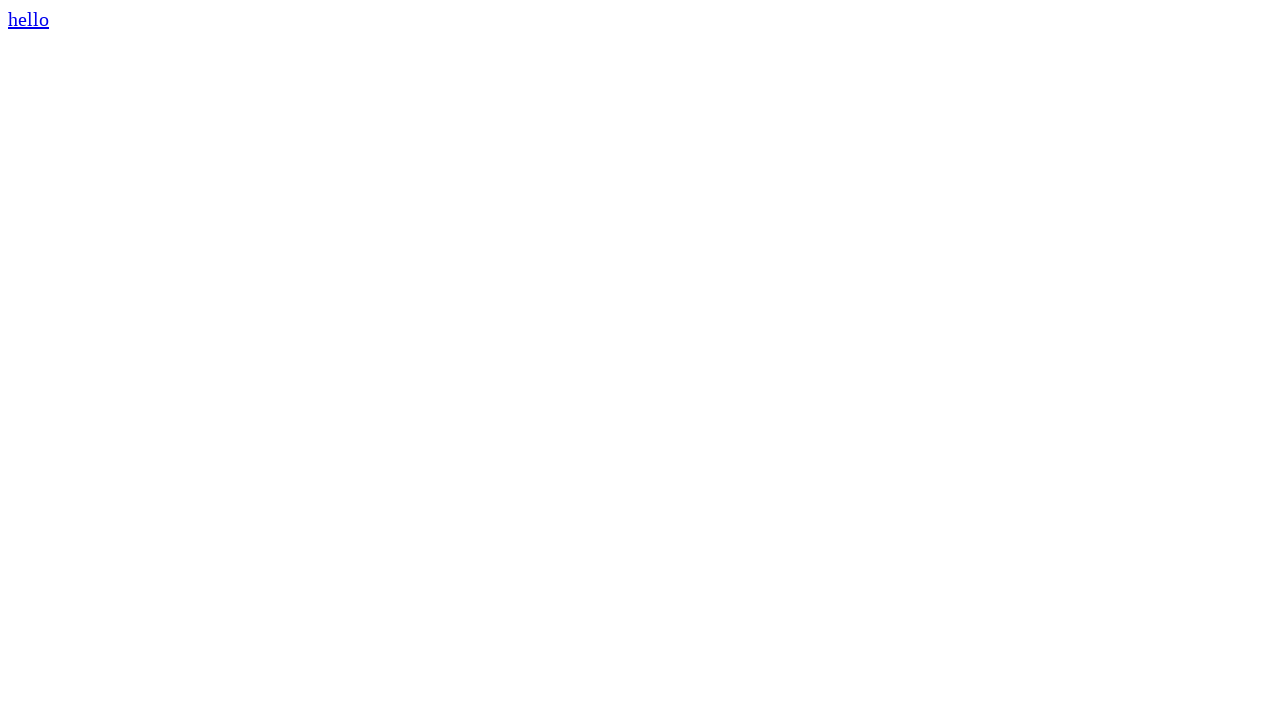

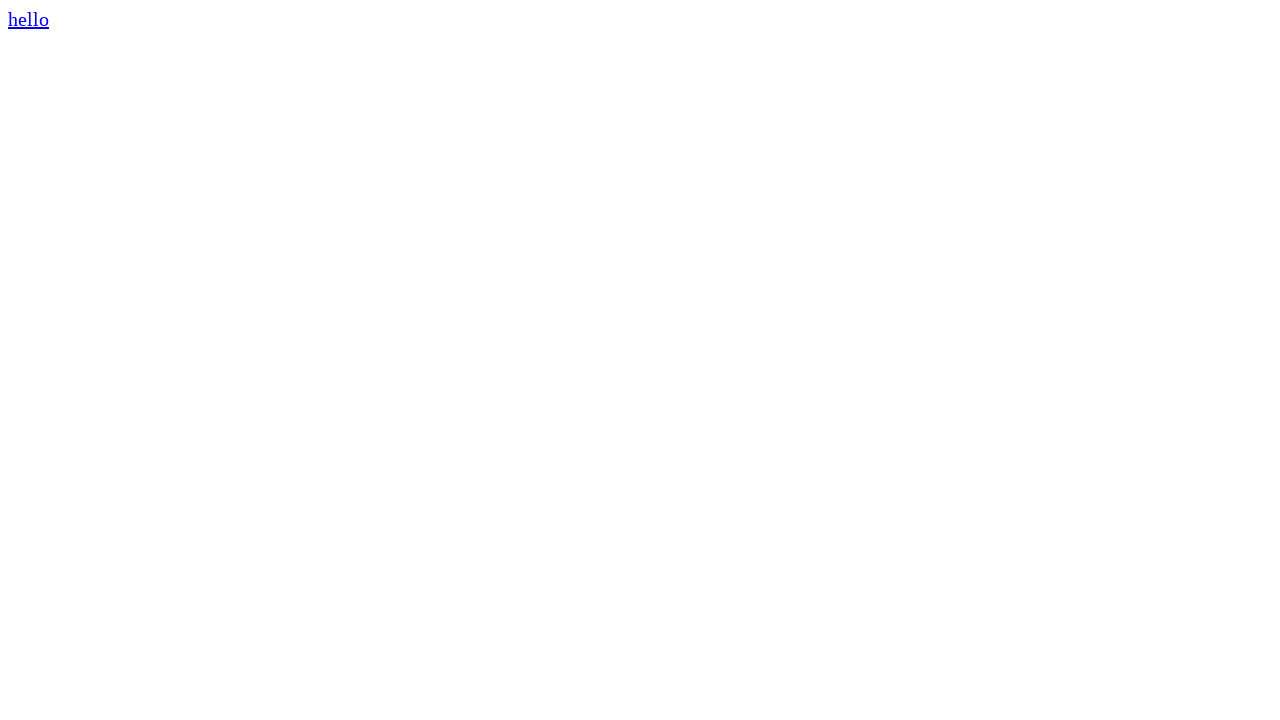